Tests bank manager functionality to search for and delete a customer - searches for "Ron" in the customer list and deletes the matching customer

Starting URL: https://www.globalsqa.com/angularJs-protractor/BankingProject/#/login

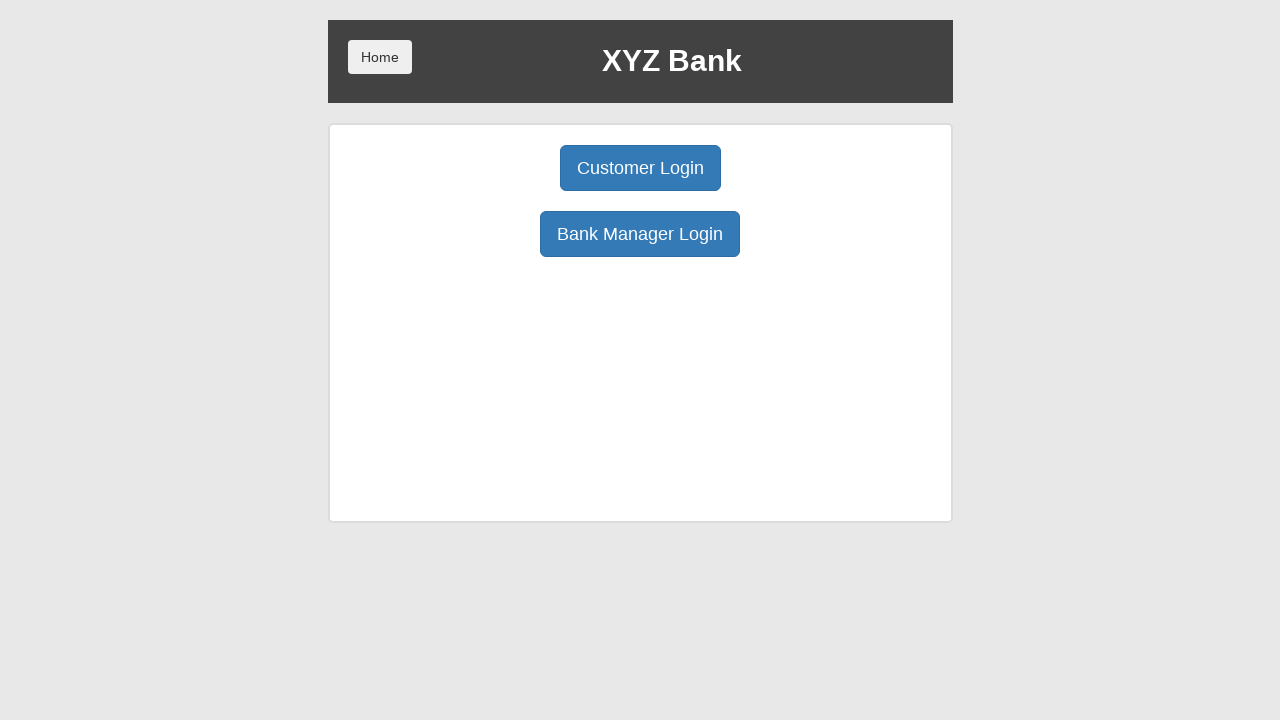

Clicked Bank Manager Login button at (640, 234) on [ng-click='manager()']
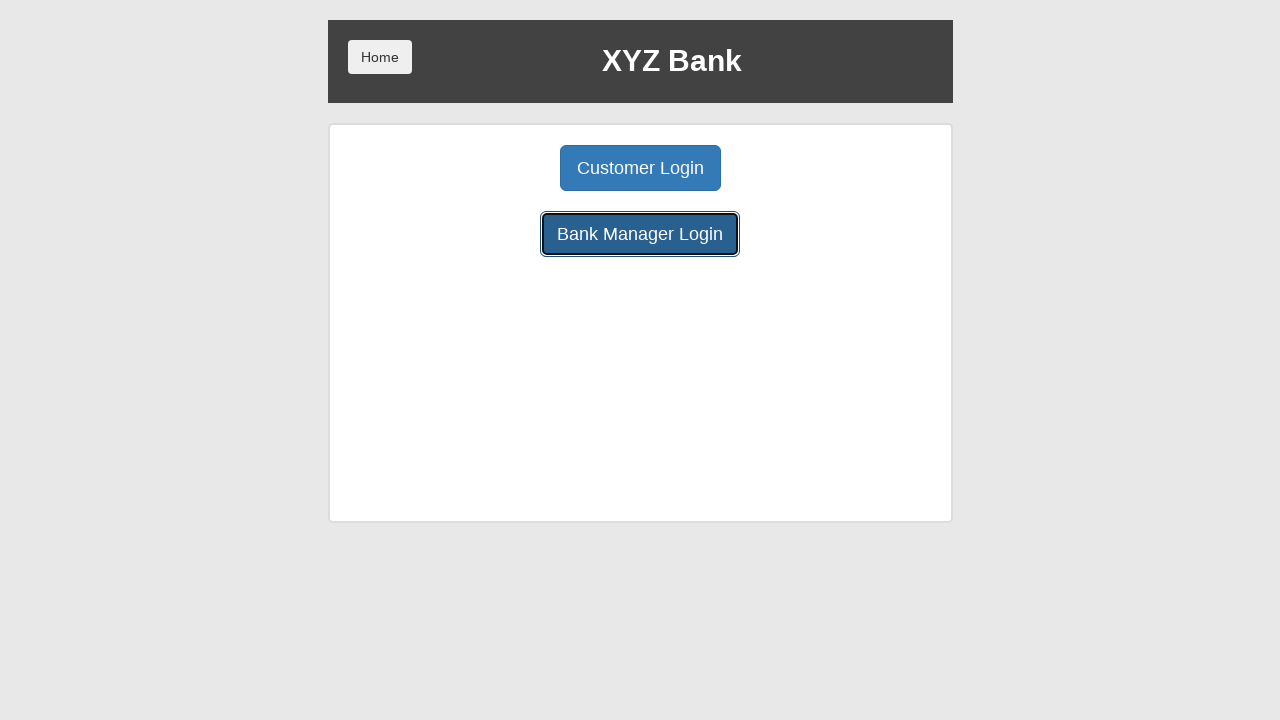

Customers button is visible
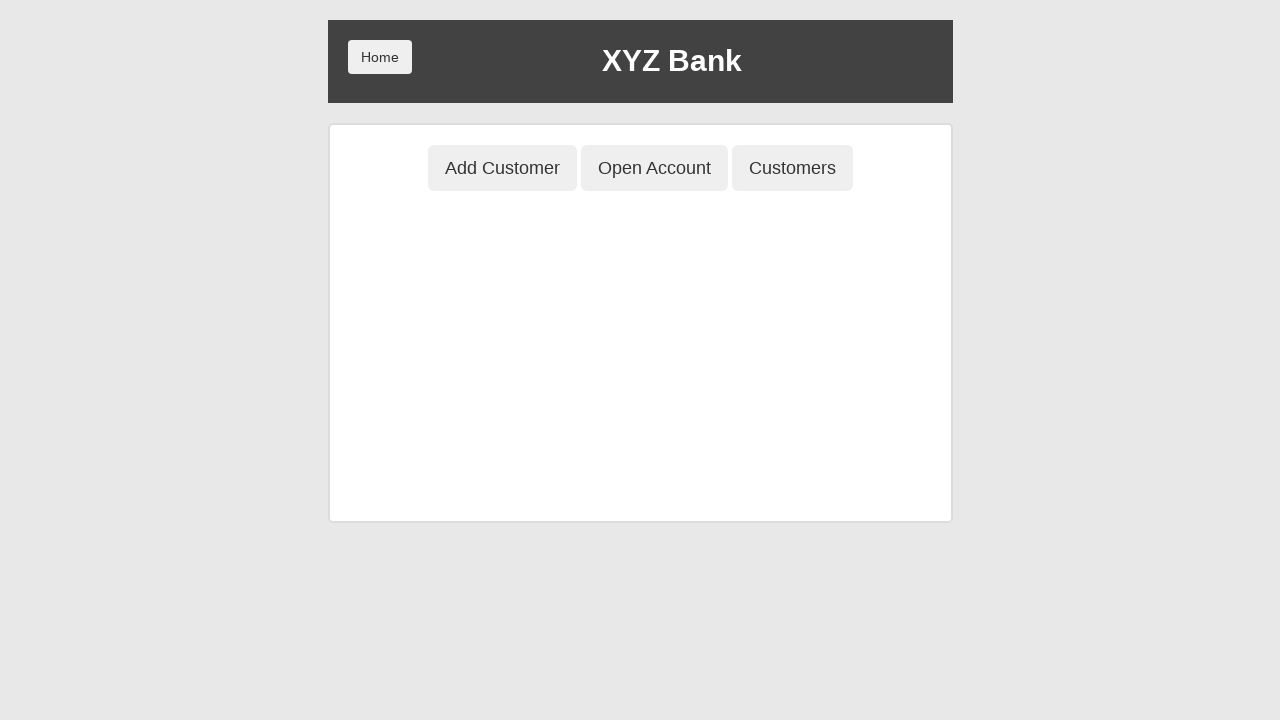

Clicked Customers button to view customer list at (792, 168) on [ng-click='showCust()']
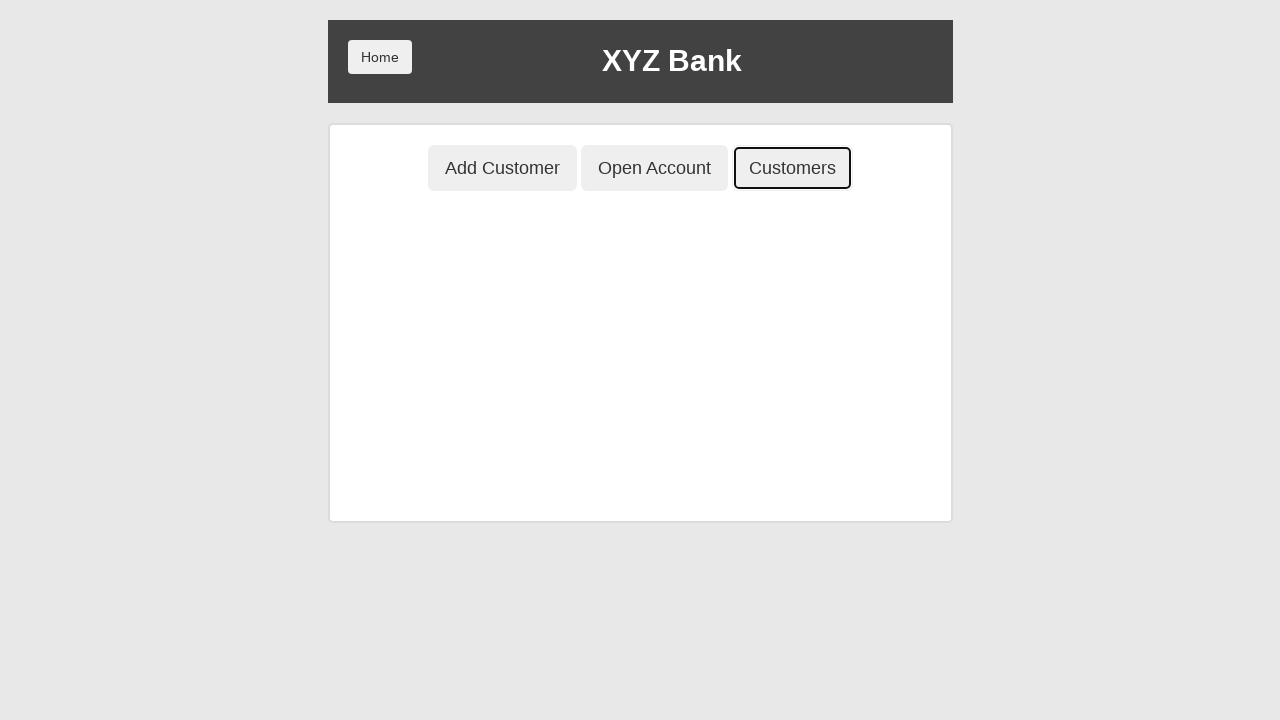

Customer search field is visible
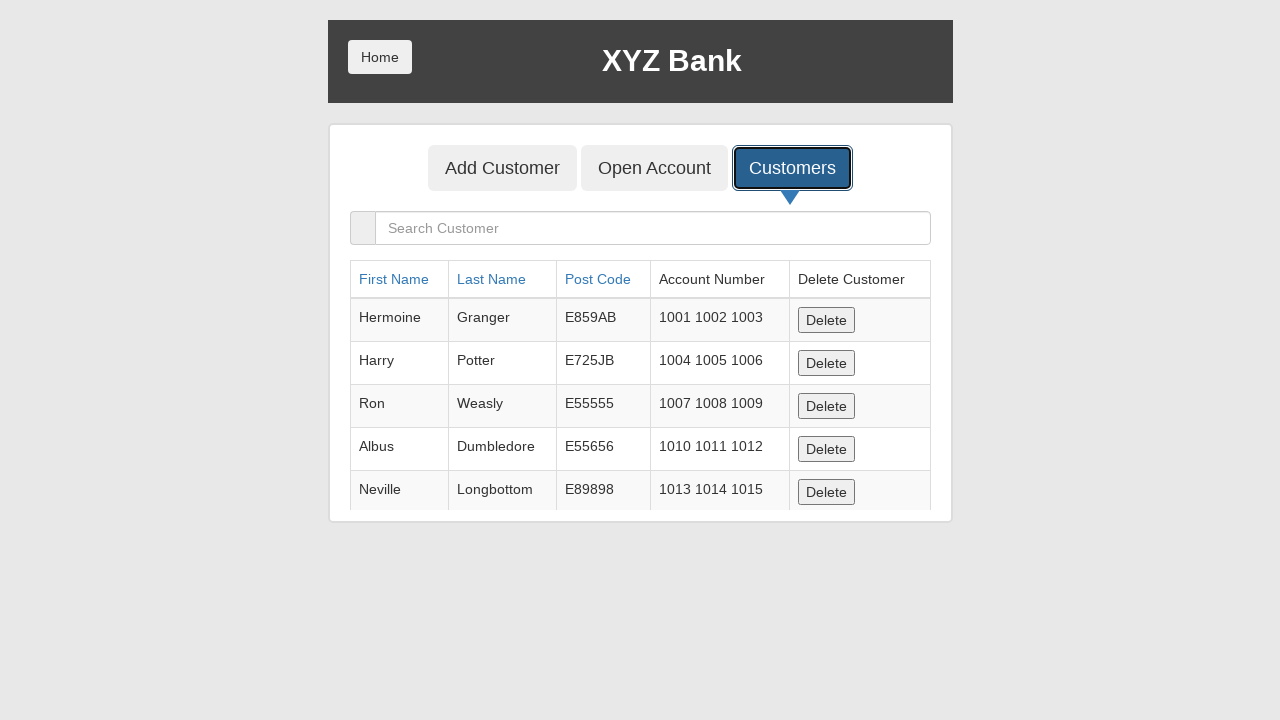

Searched for customer 'Ron' in the customer list on [ng-model='searchCustomer']
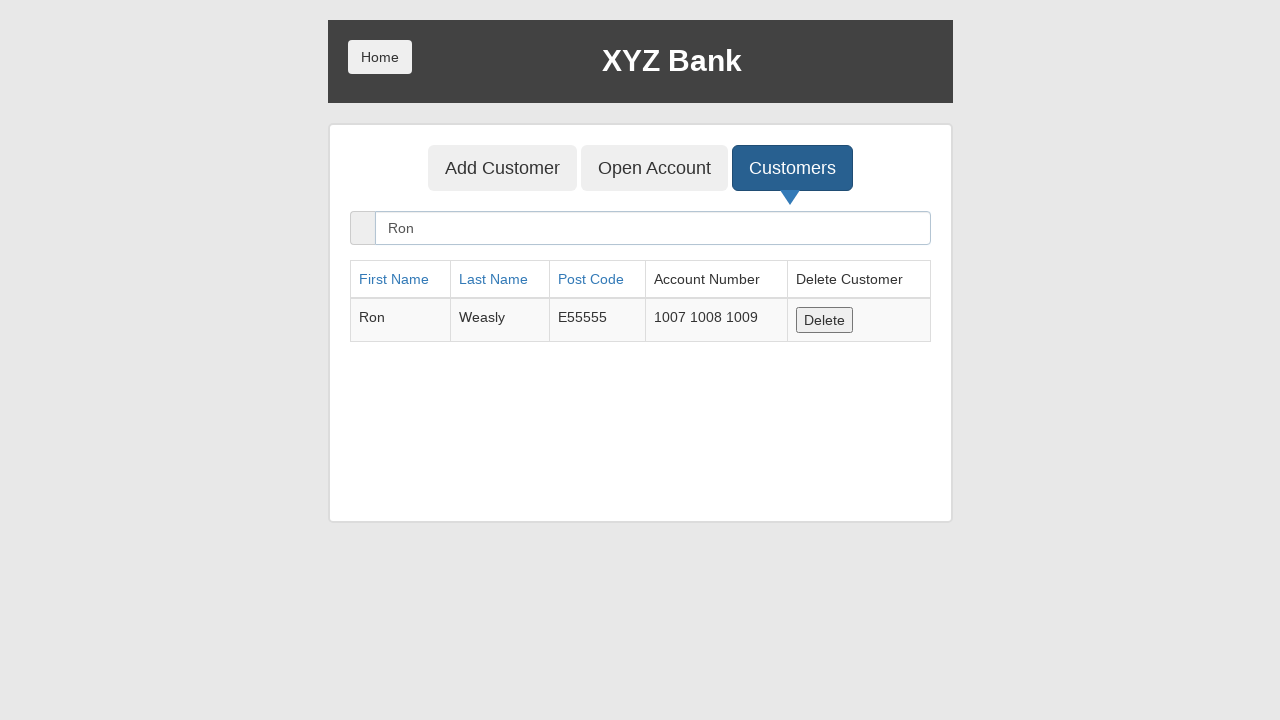

Clicked Delete button to remove the customer 'Ron' at (824, 320) on [ng-click='deleteCust(cust)']
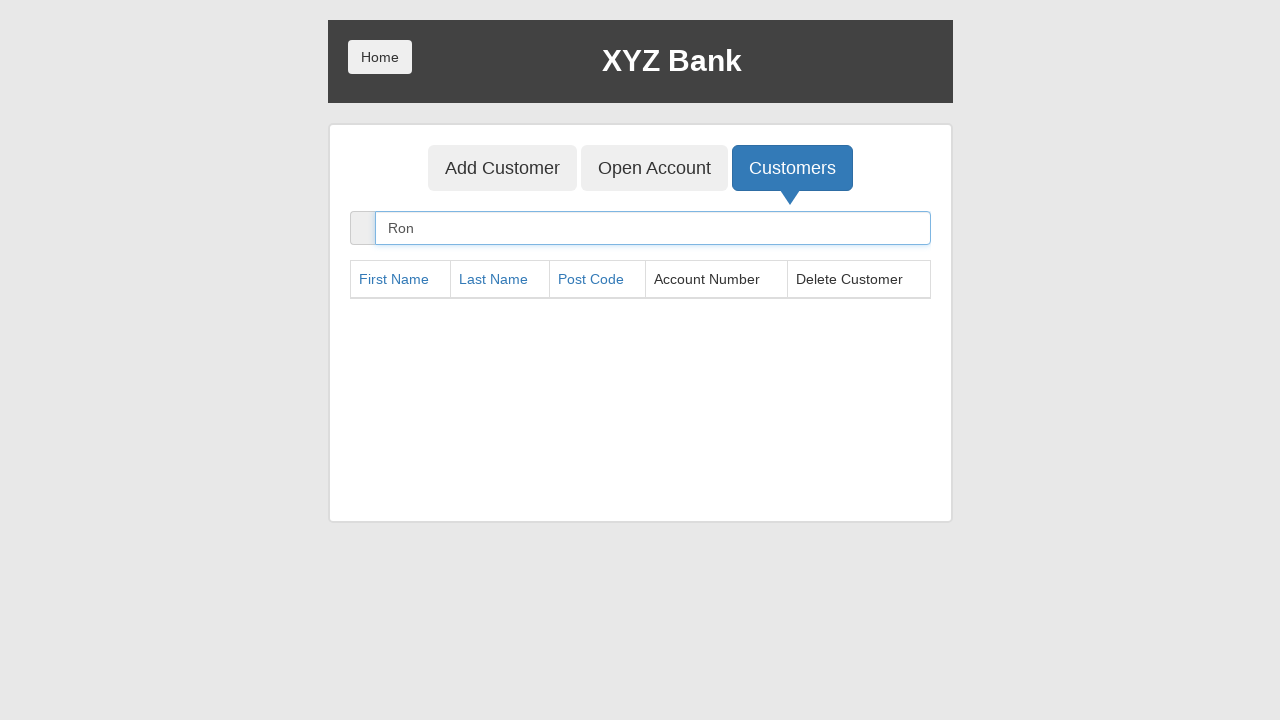

Home button is visible
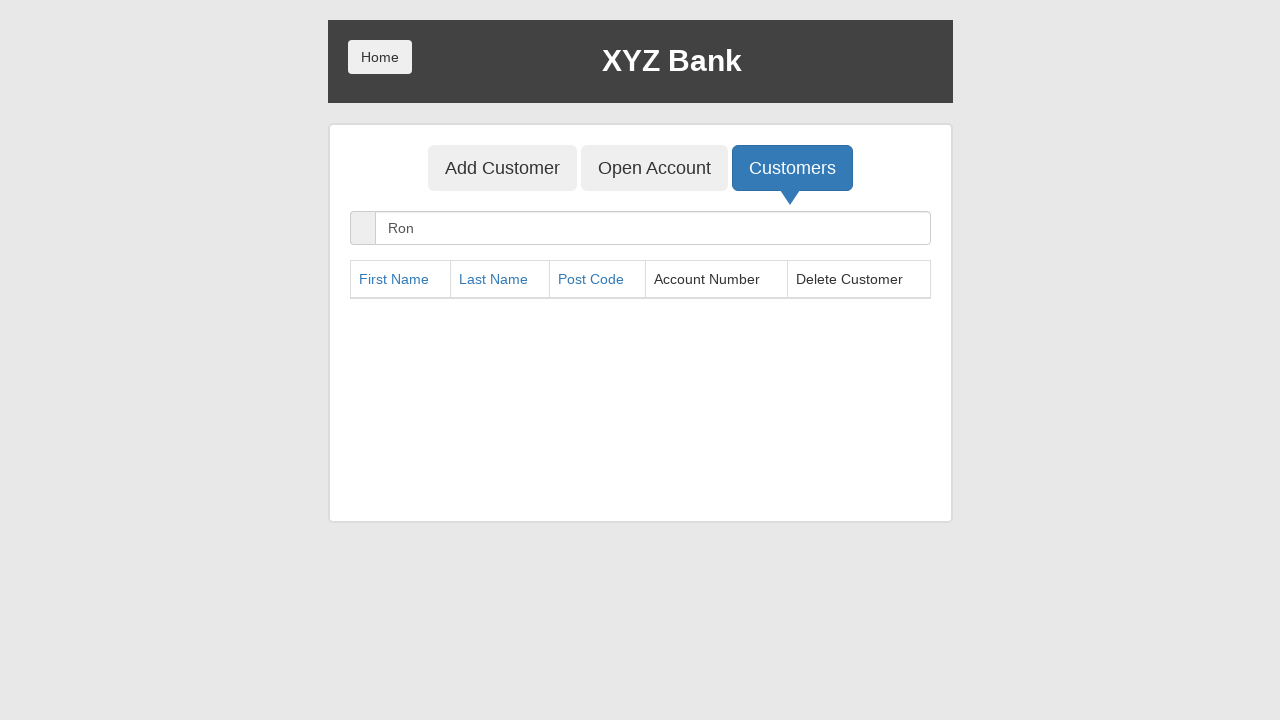

Clicked Home button to return to login page at (380, 57) on [ng-click='home()']
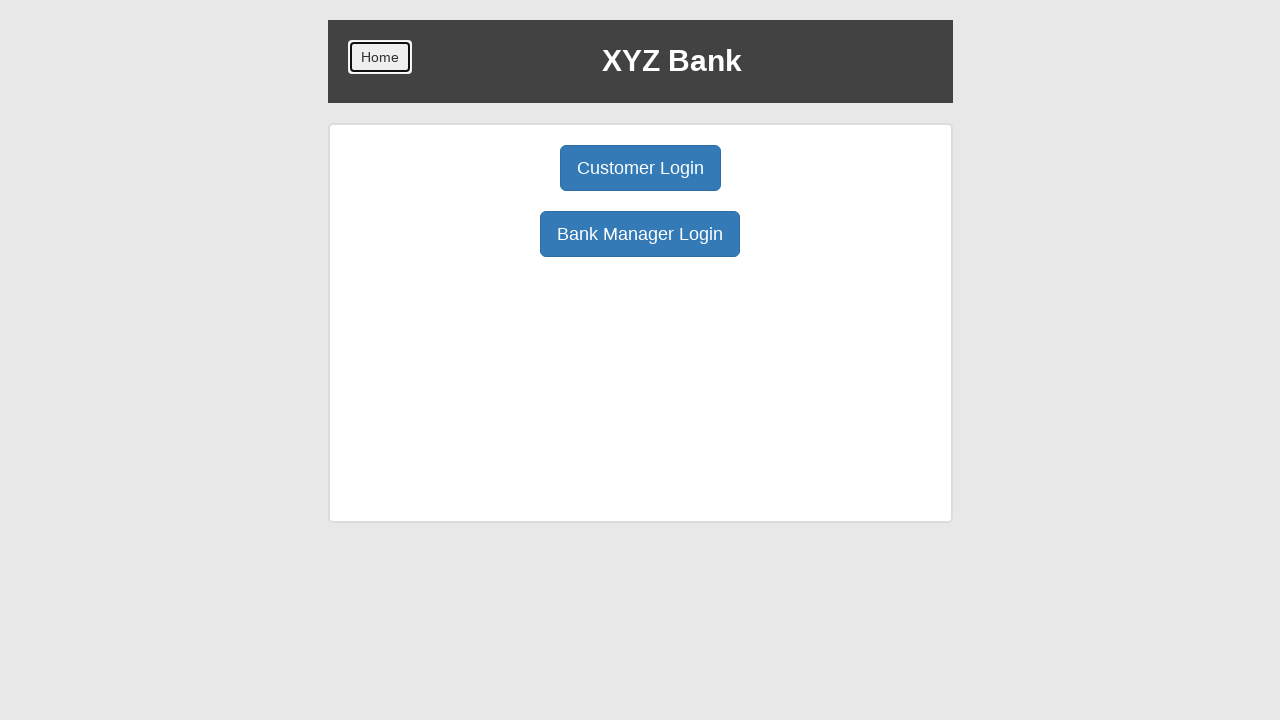

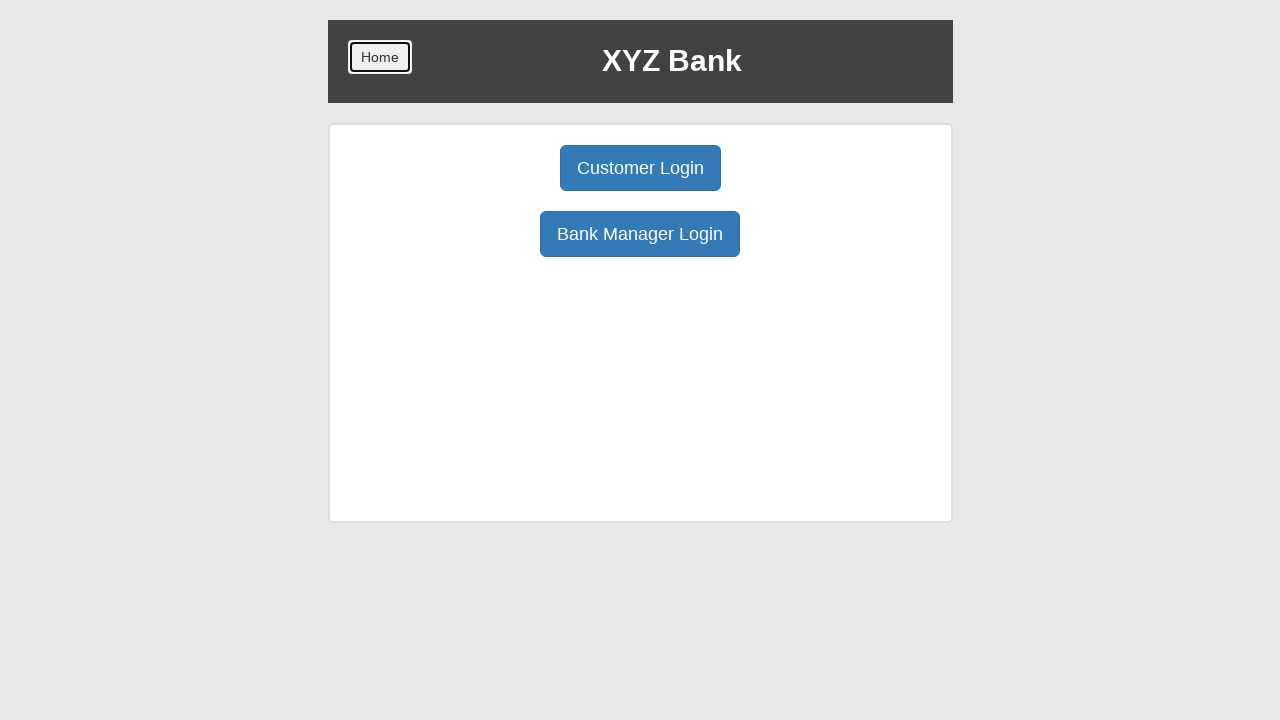